Tests the location search functionality on tenki.jp weather website by entering a location name (新宿区/Shinjuku) in the search field and clicking the search button to find weather forecasts for that area.

Starting URL: https://tenki.jp/forecast/3/16/4410/13103/1hour.html

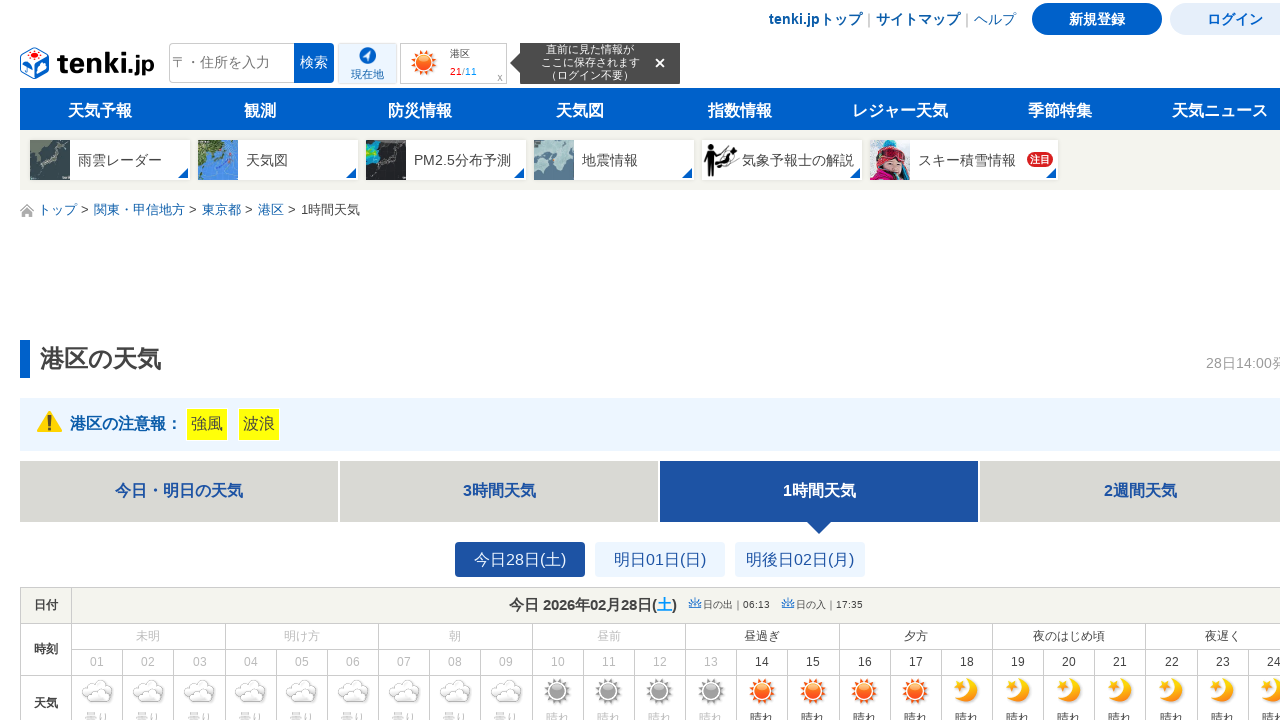

Filled search field with location name '新宿区' (Shinjuku) on #keyword
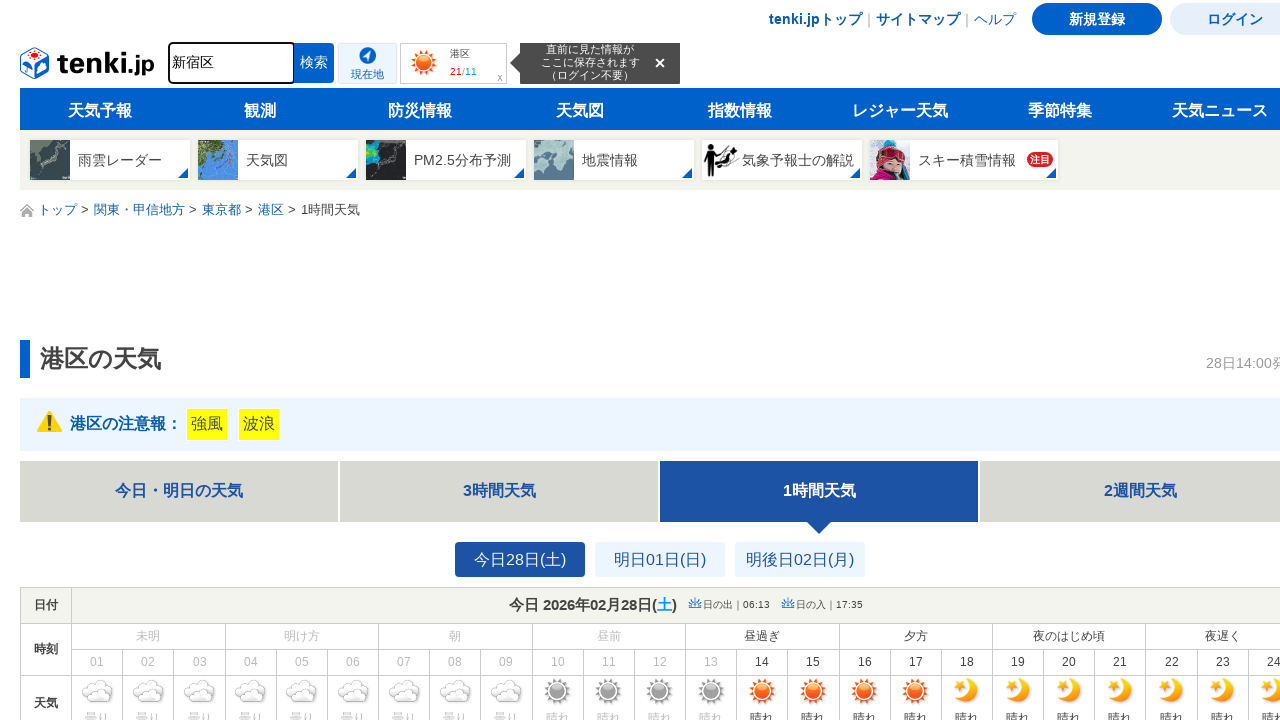

Clicked search button to find weather forecasts at (314, 63) on #btn
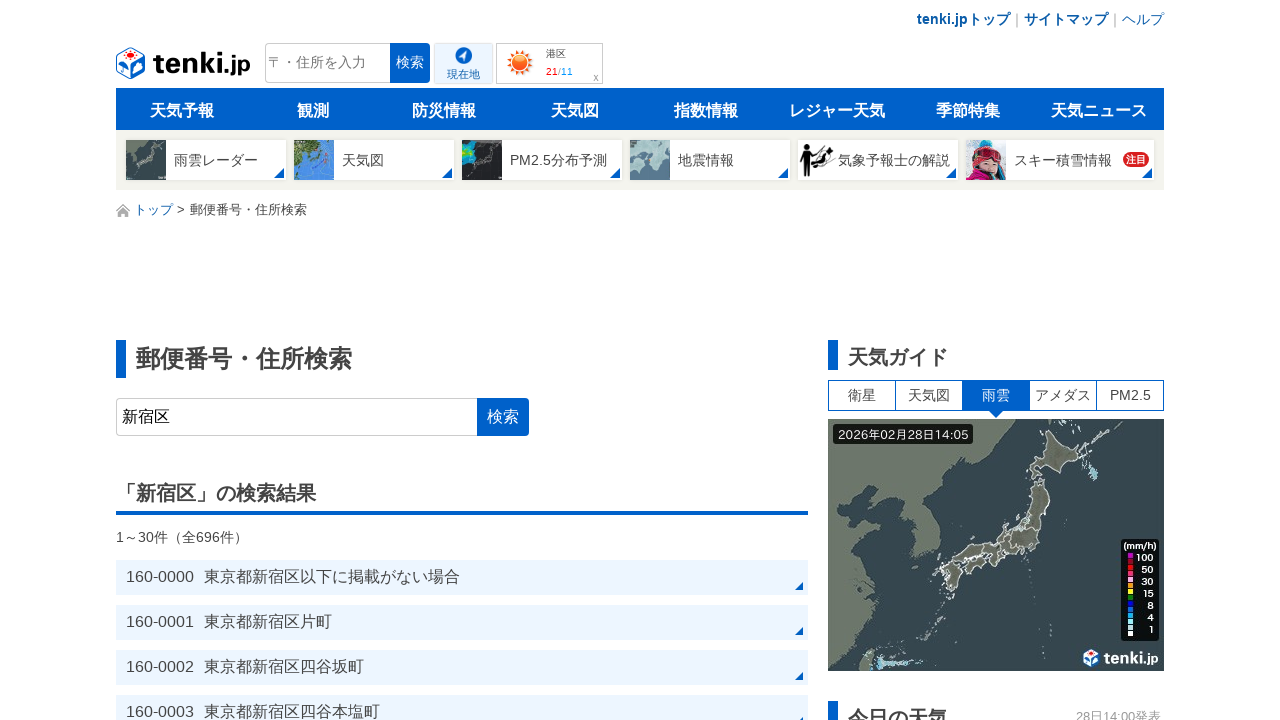

Search results loaded successfully
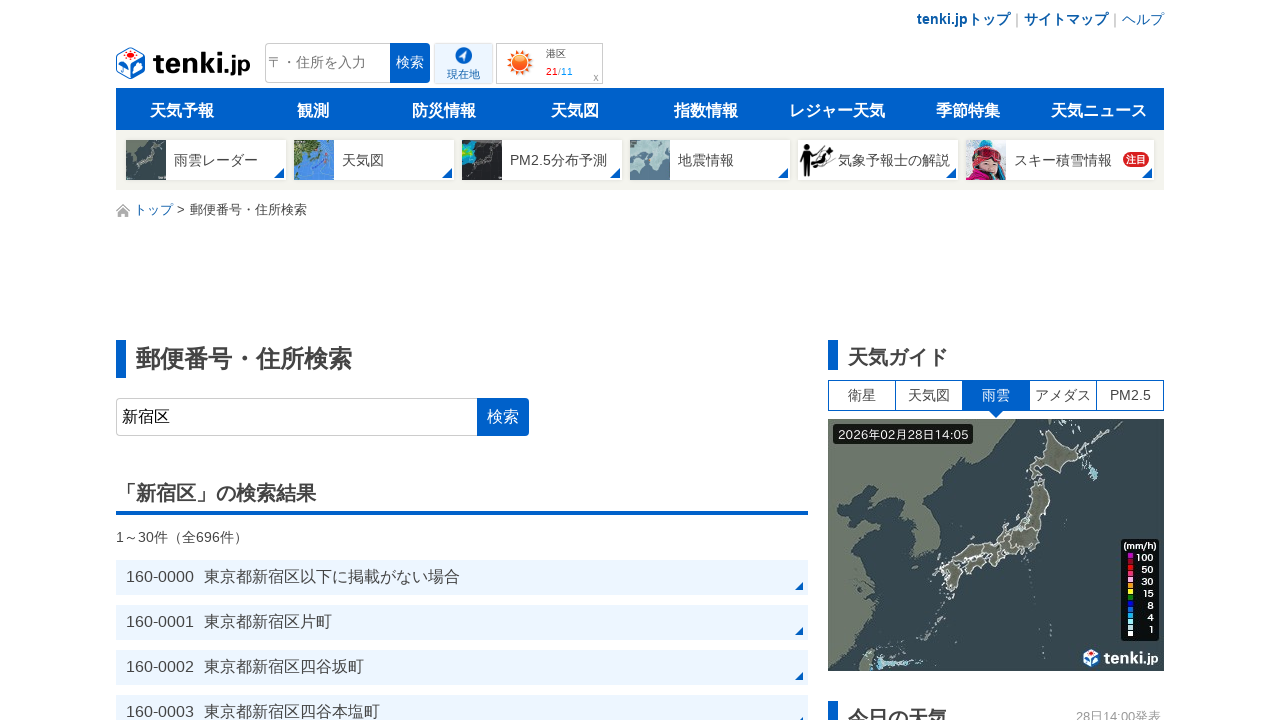

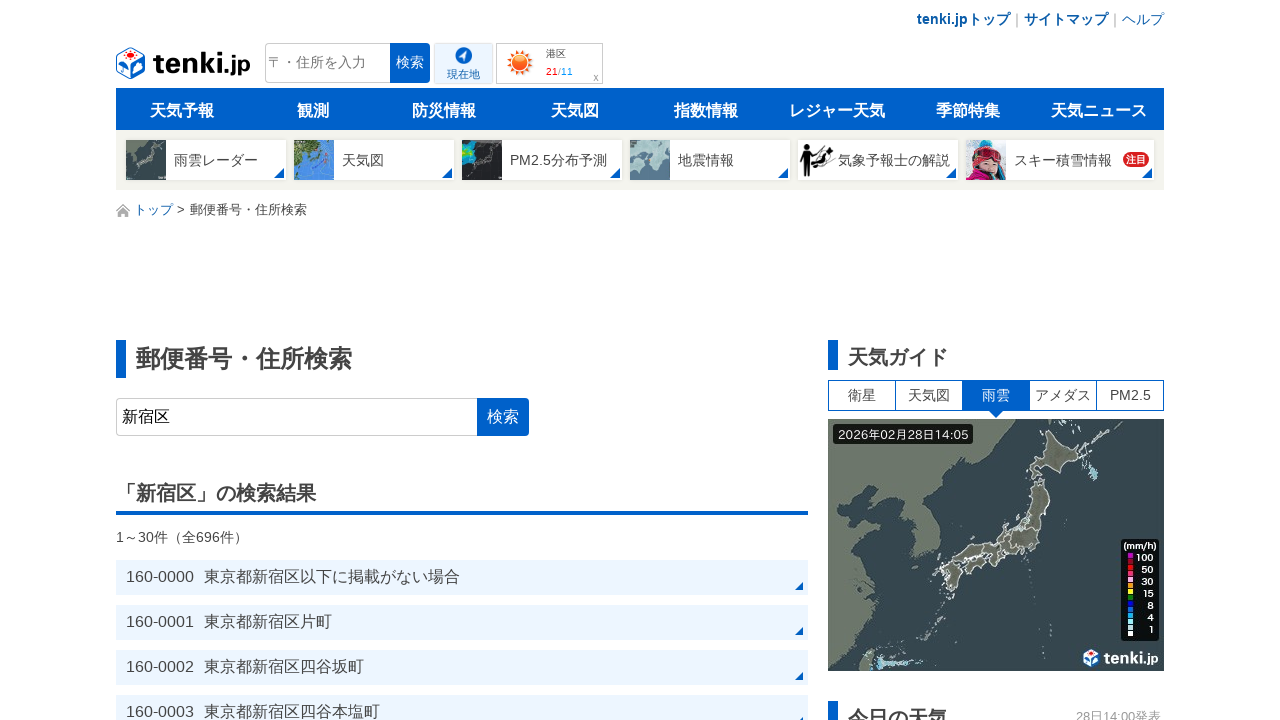